Tests a text box form by filling in user name, email, current address, and permanent address fields, then submitting the form.

Starting URL: https://demoqa.com/text-box

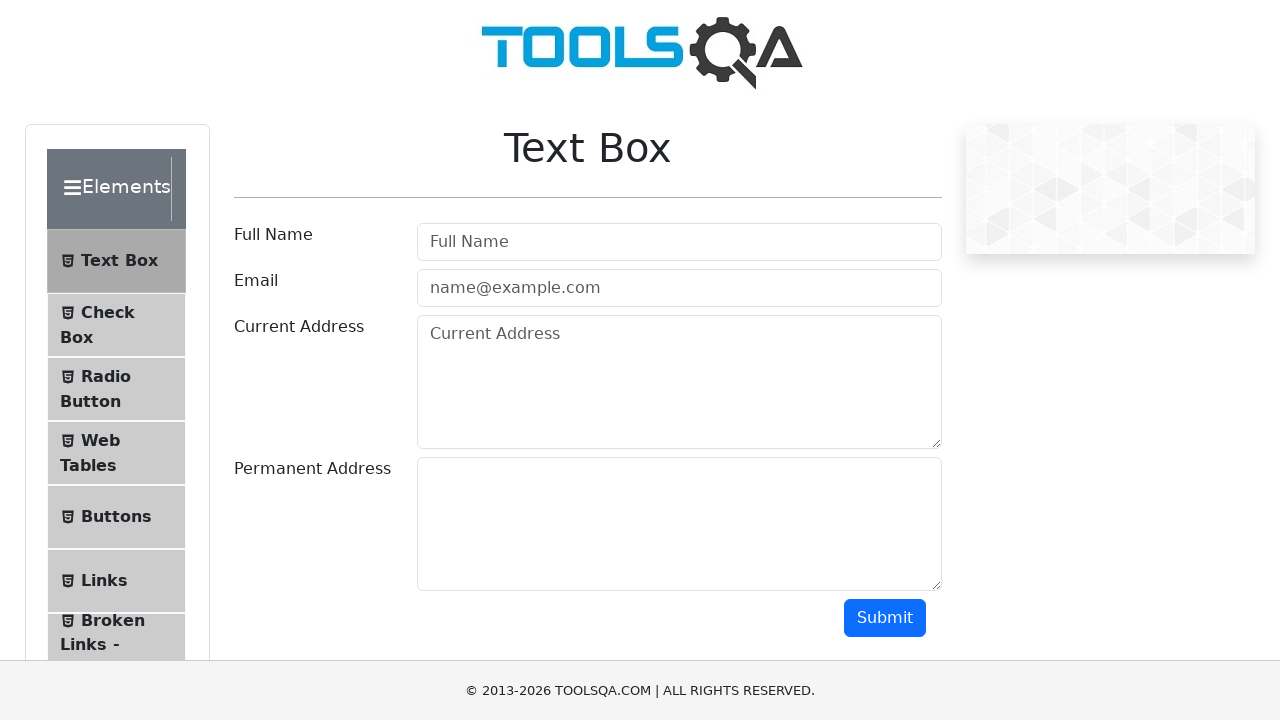

Filled user name field with 'gopal' on input#userName
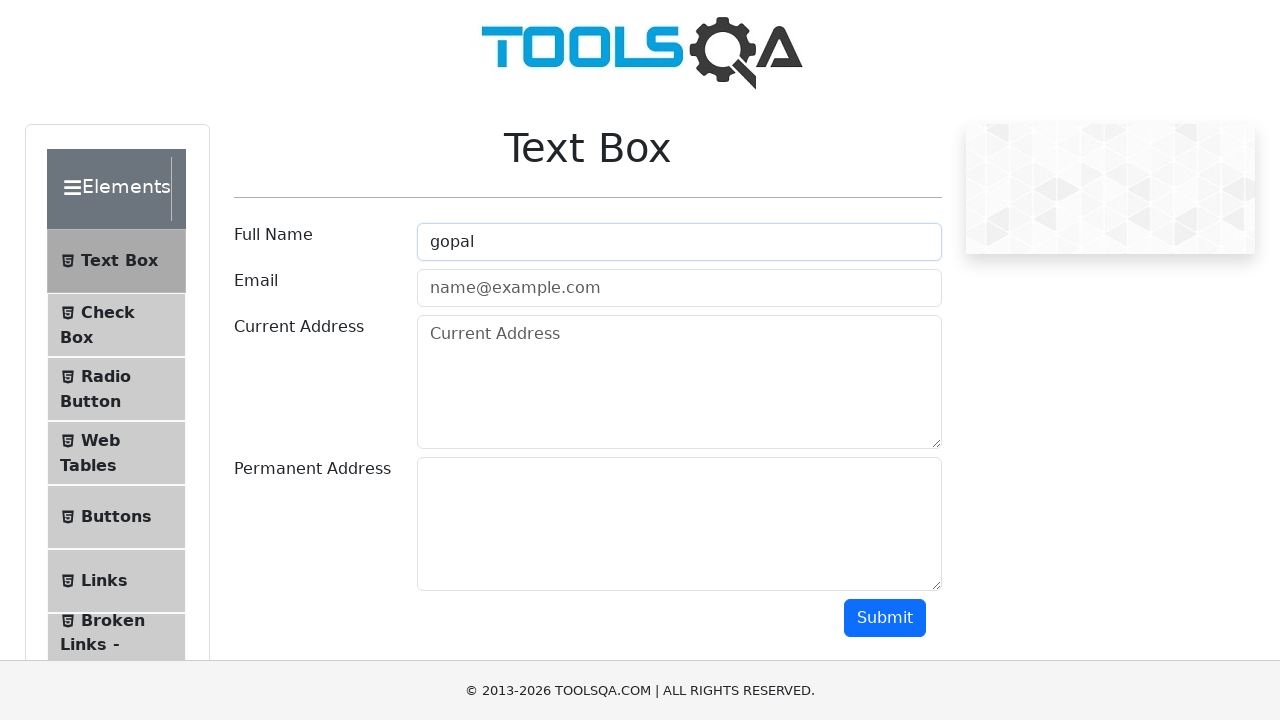

Filled email field with 'gopal@ymail.com' on input#userEmail
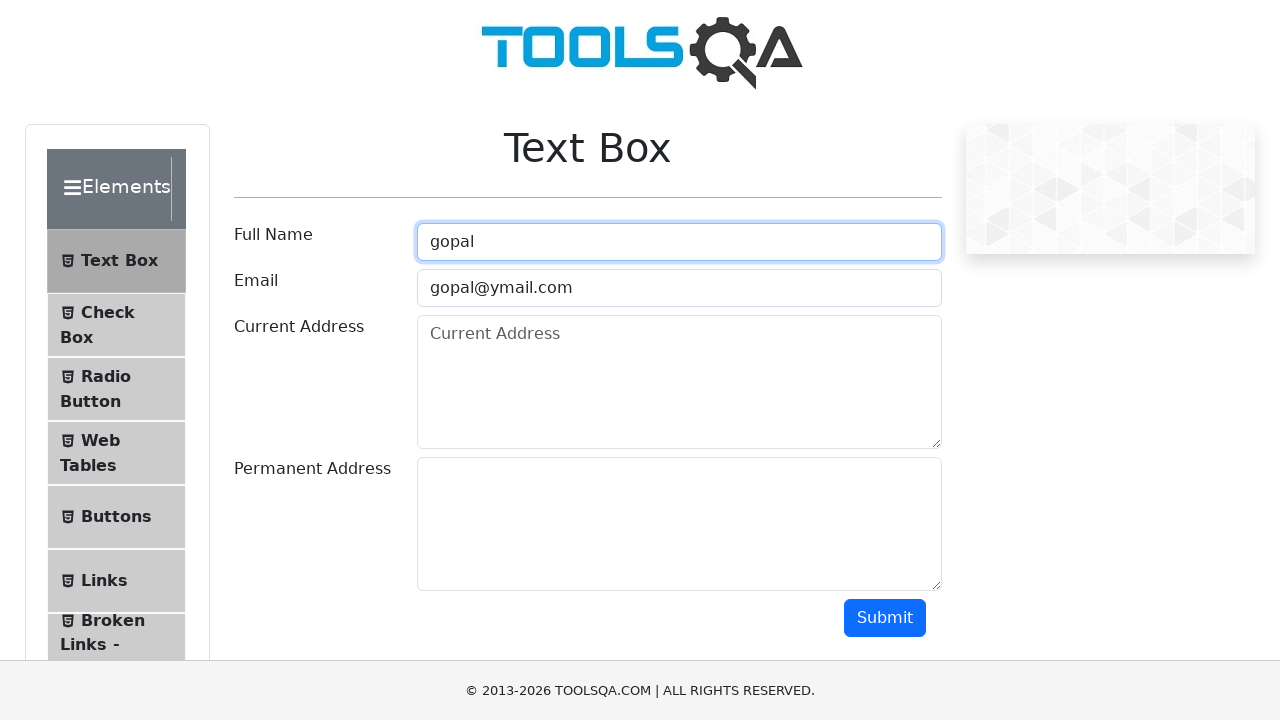

Filled current address field with '12 west st' on textarea#currentAddress
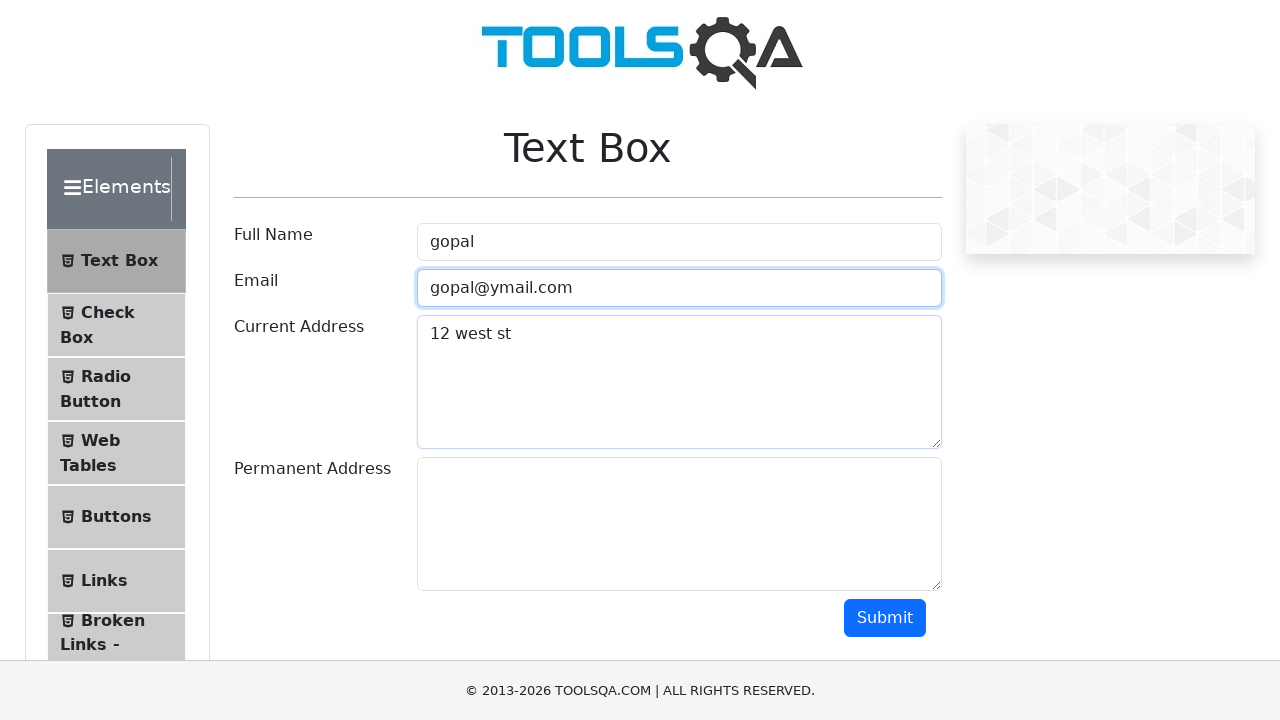

Scrolled down 1000 pixels to reveal permanent address field
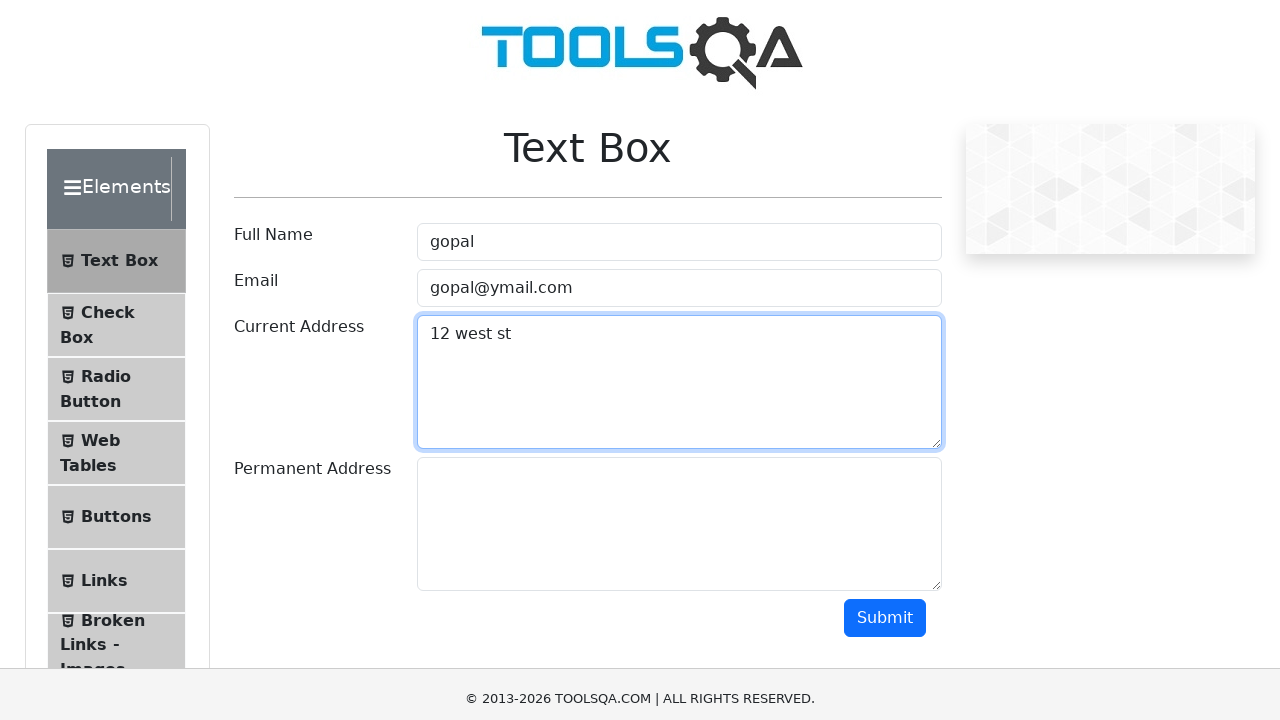

Filled permanent address field with '12 west st madras' on textarea#permanentAddress
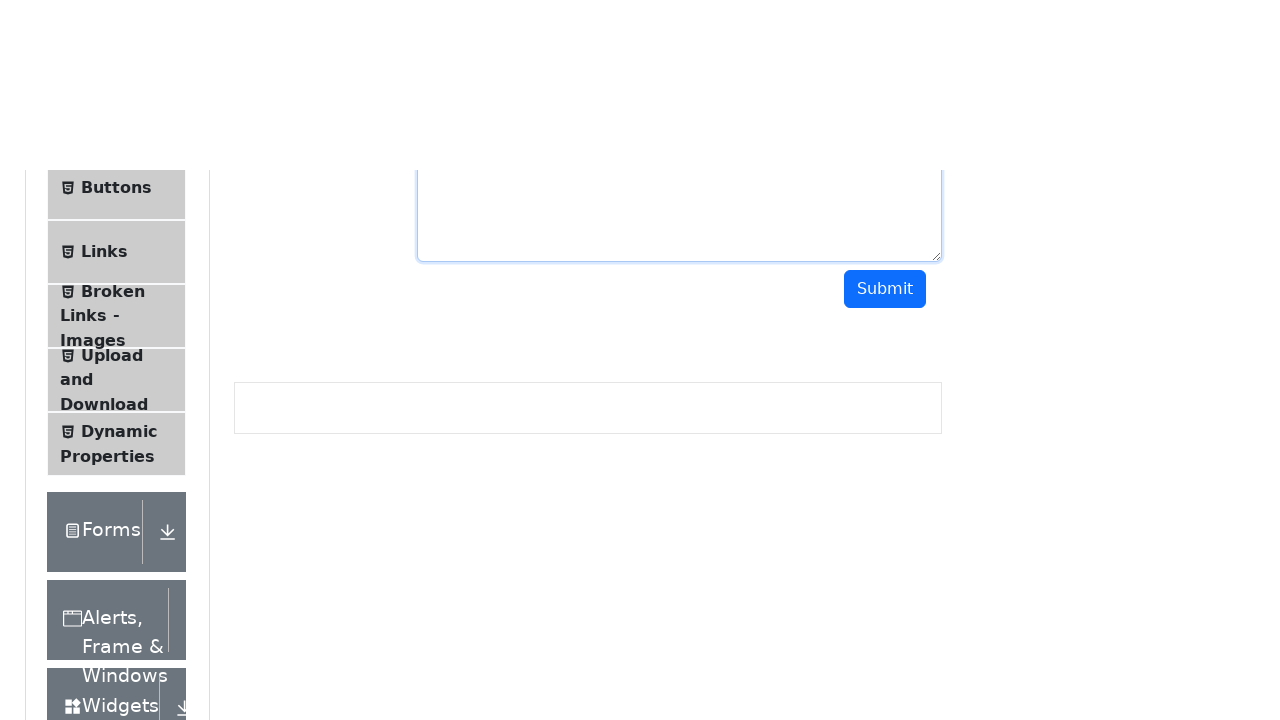

Clicked Submit button to submit the form at (885, 360) on button:text('Submit')
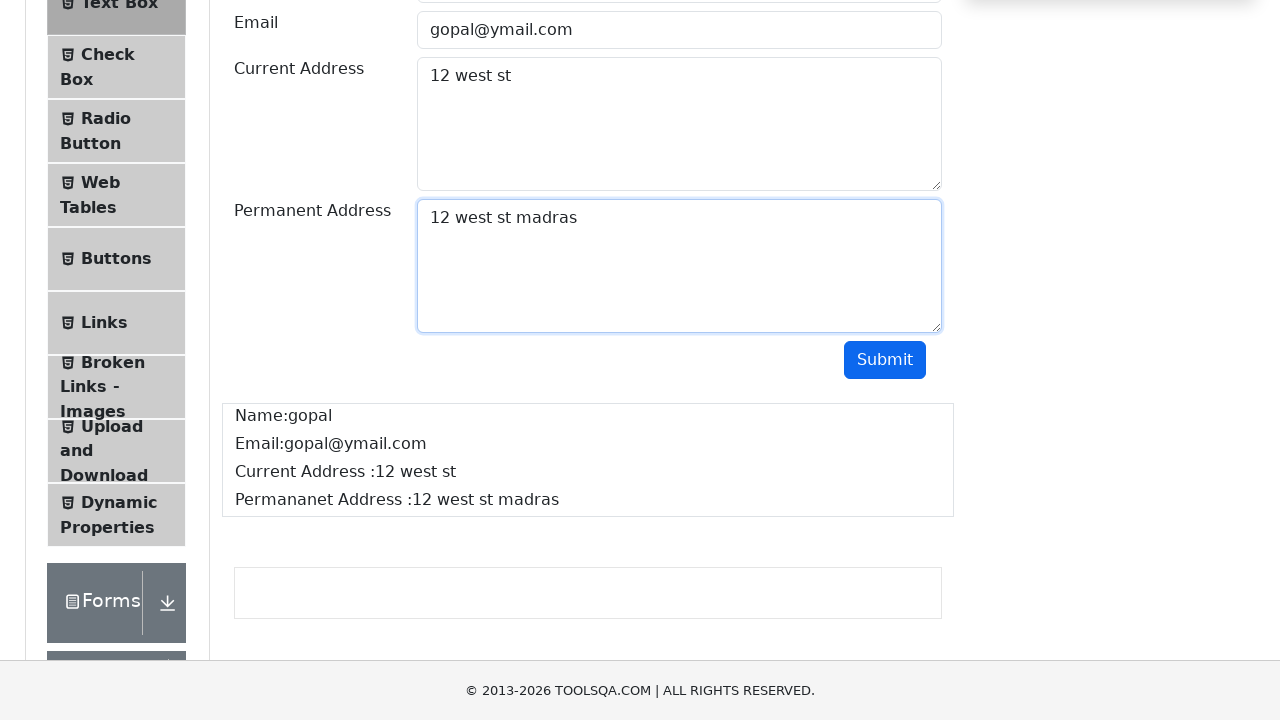

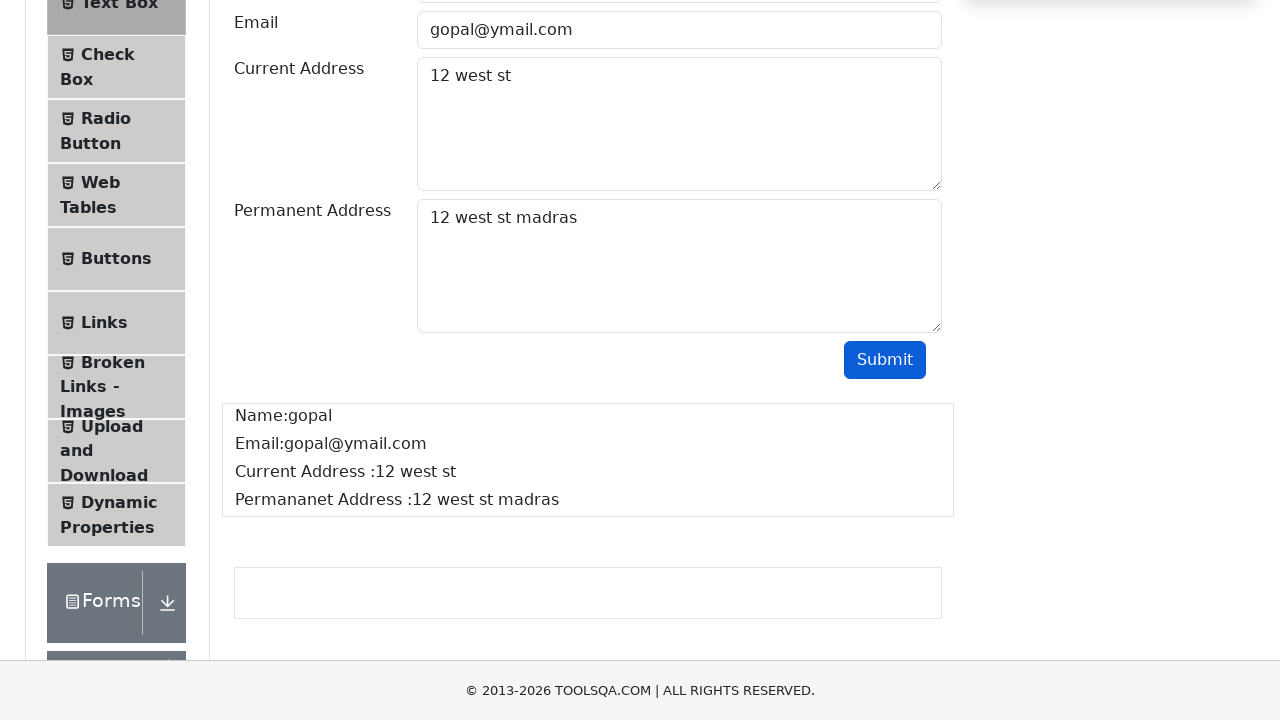